Tests clicking a button labeled "Check this" and then waiting for and clicking a checkbox element on a test page

Starting URL: http://omayo.blogspot.com/

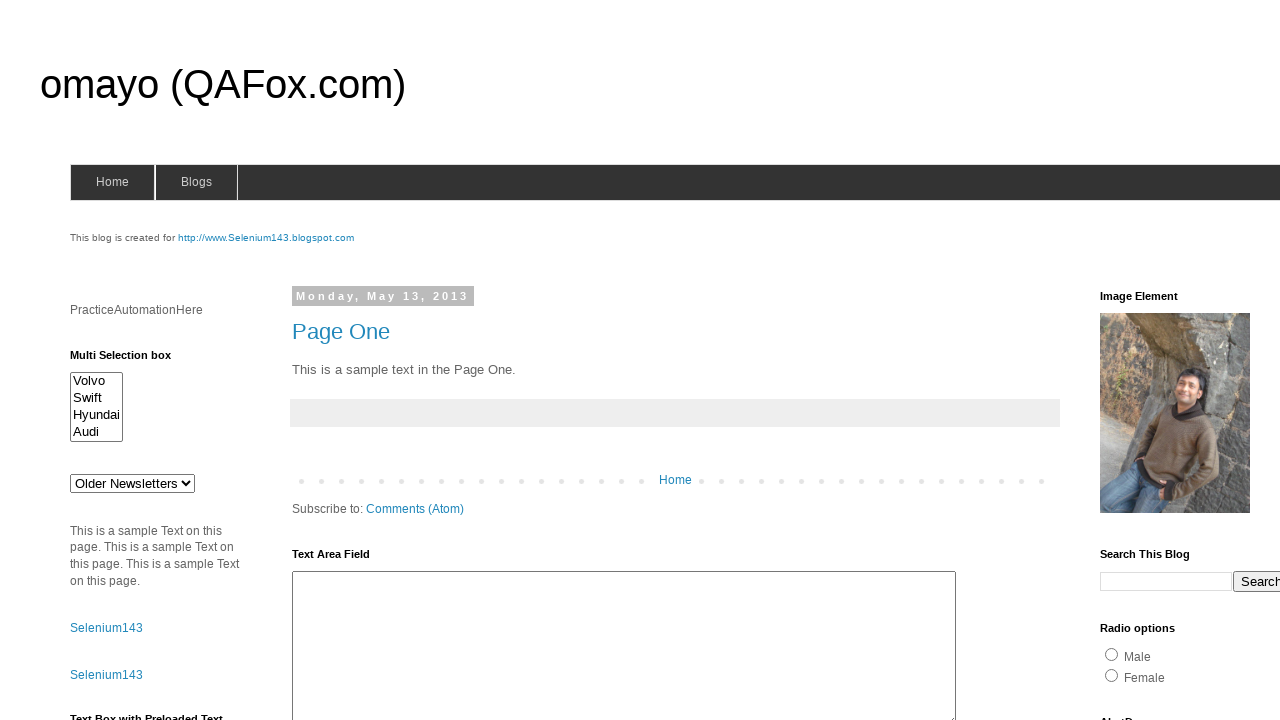

Clicked the 'Check this' button at (109, 528) on xpath=//button[text()='Check this']
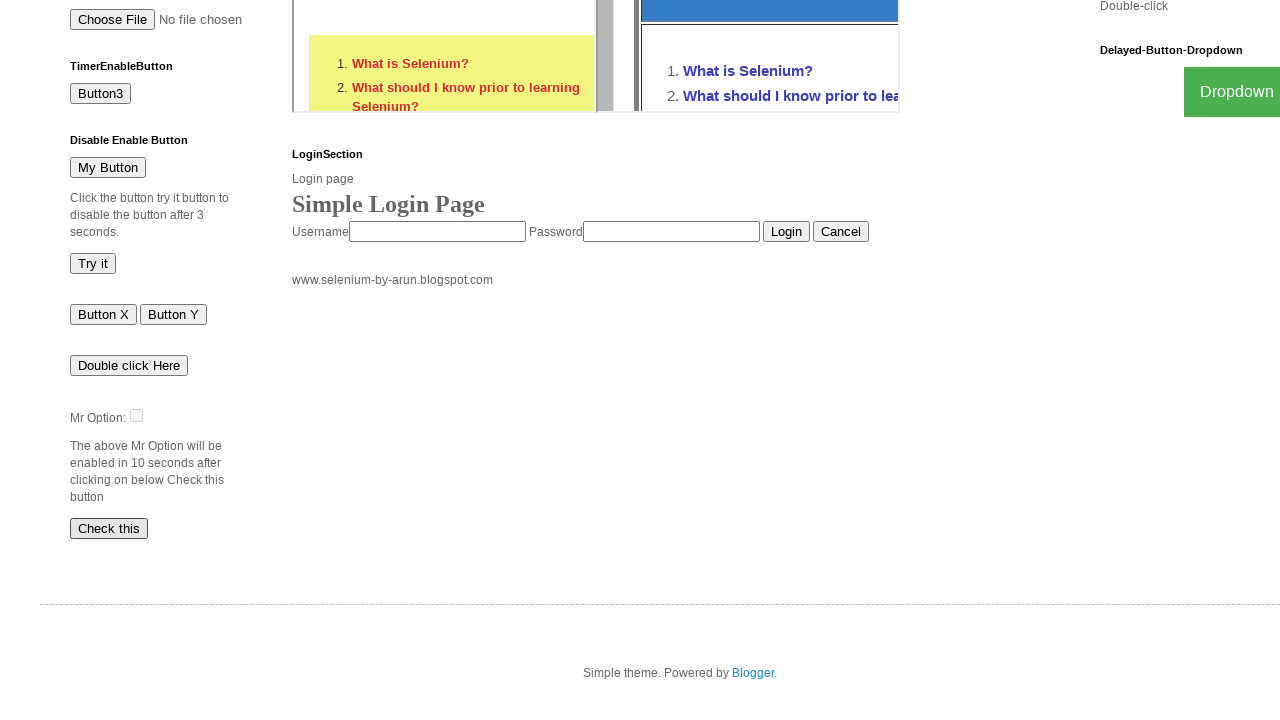

Checkbox element with id 'dte' became visible
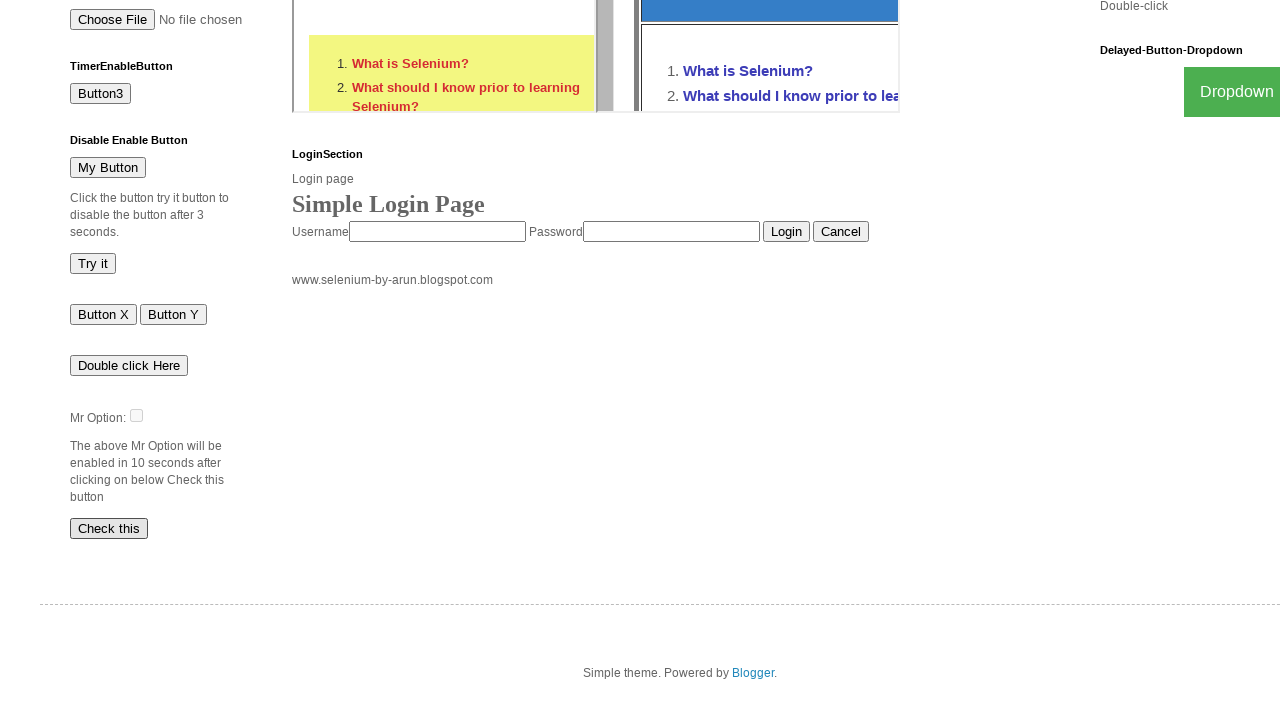

Clicked the checkbox element with id 'dte' at (136, 415) on #dte
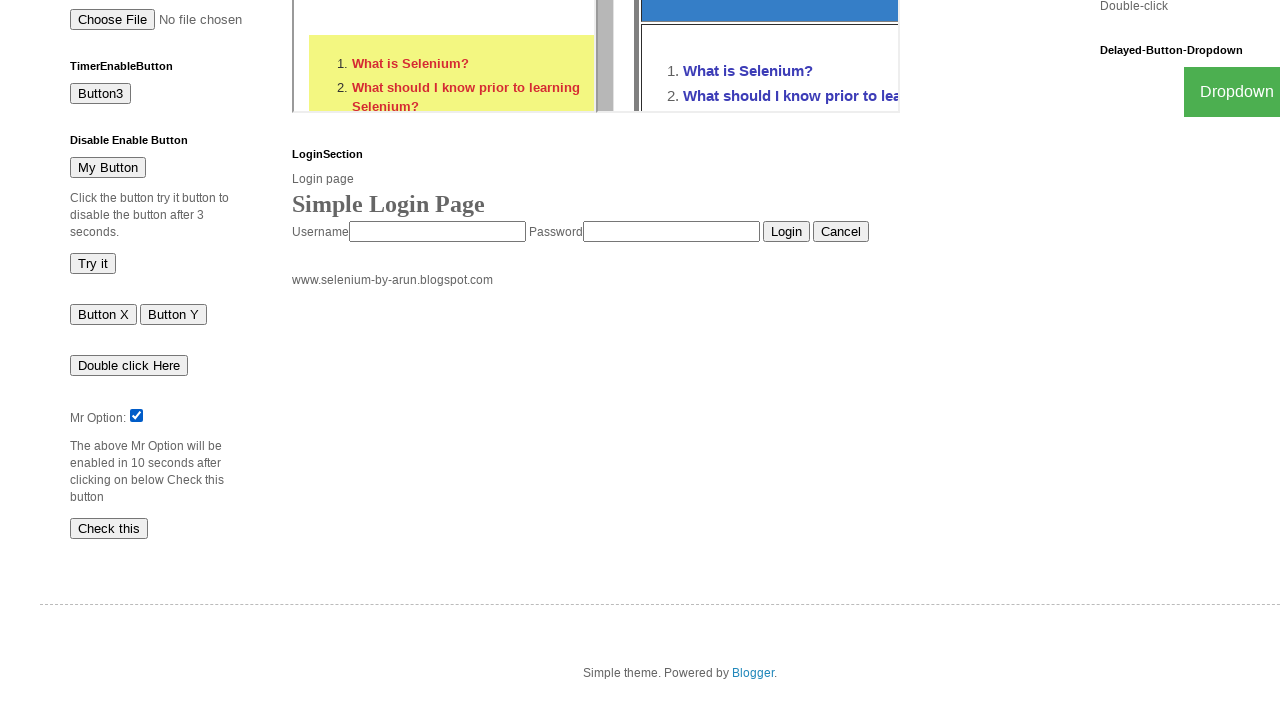

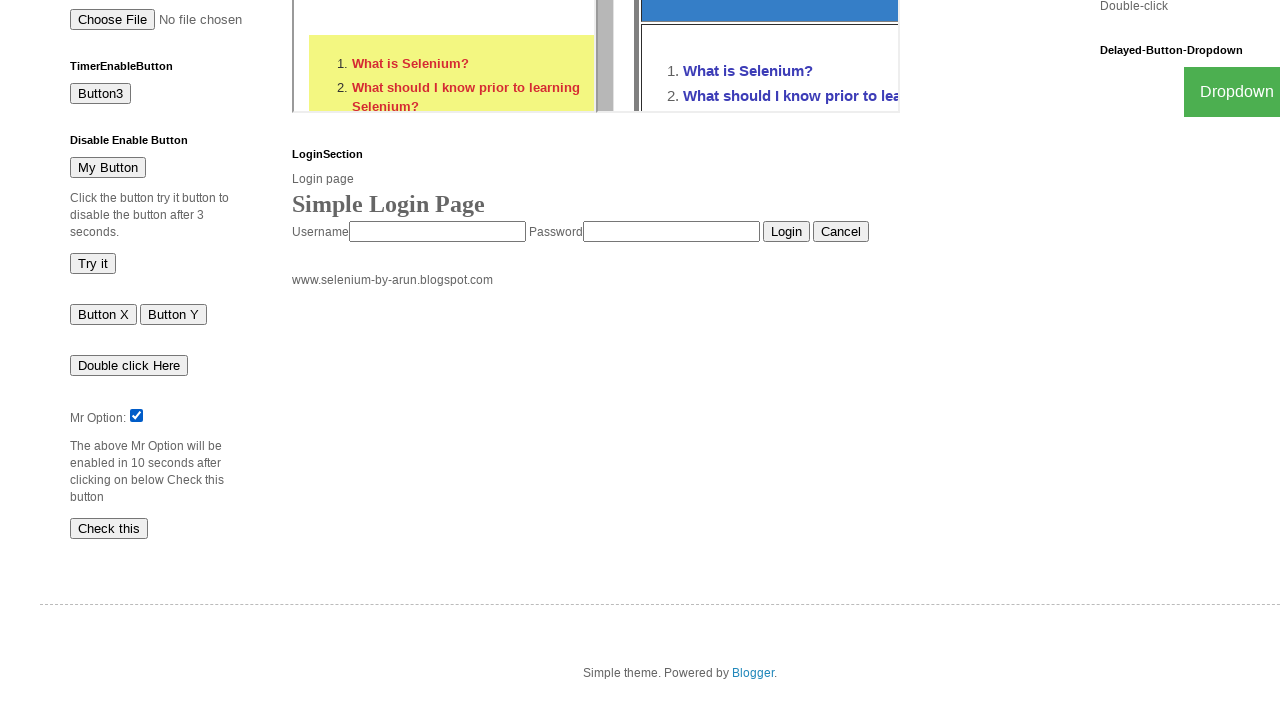